Tests the HSBC property valuation tool by interacting with dropdown menus to select a region, district, and estate from the property search form.

Starting URL: https://www.hsbc.com.hk/zh-hk/mortgages/tools/property-valuation/

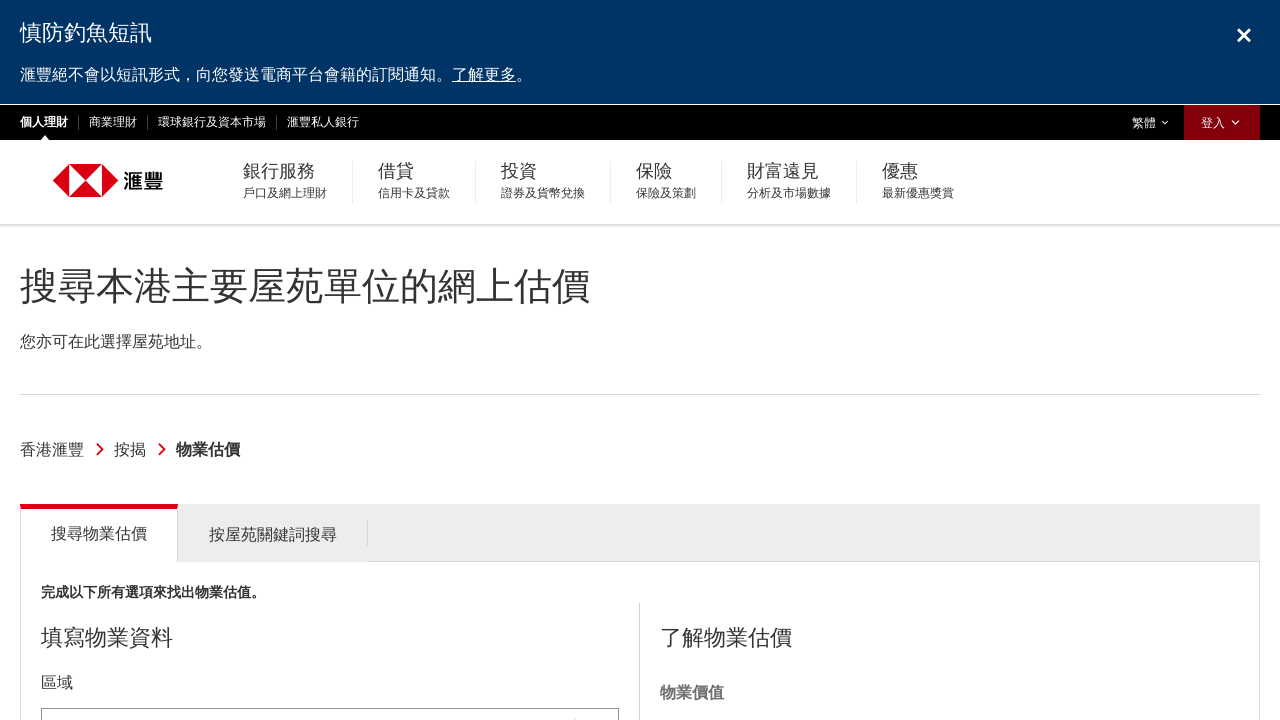

Waited for region dropdown to load
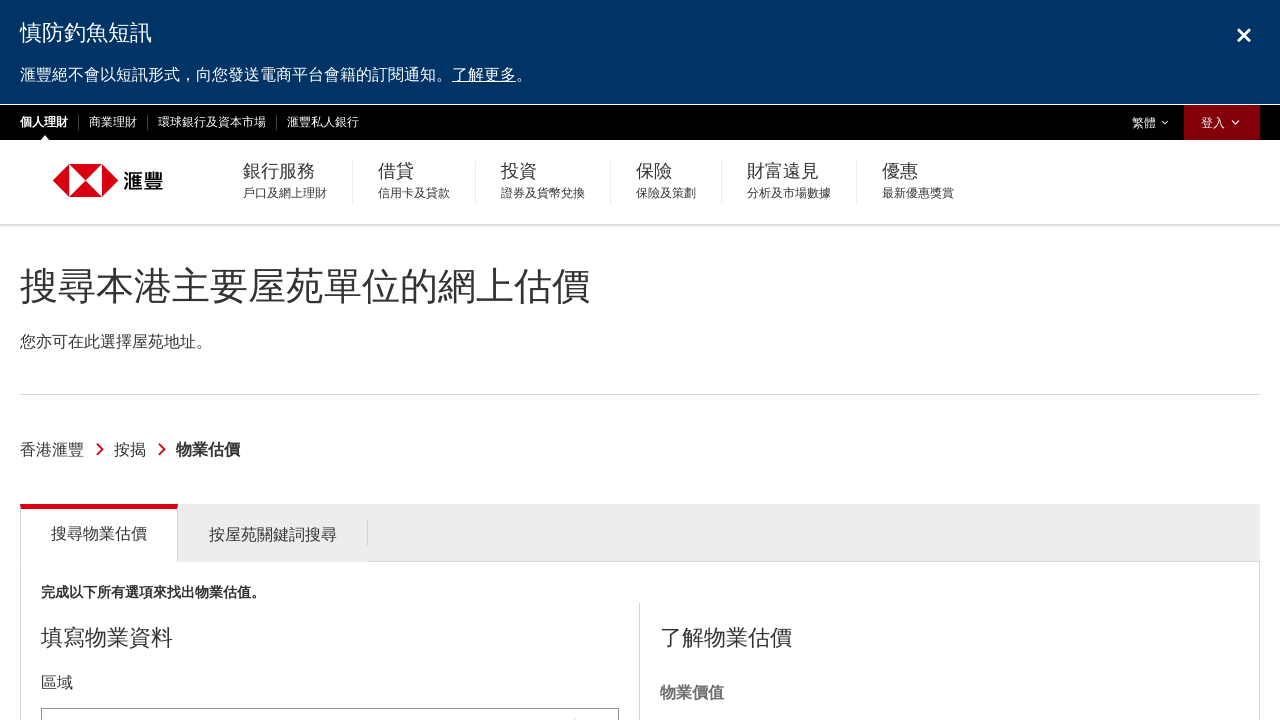

Clicked on region dropdown at (330, 698) on #tools_form_1_selectized
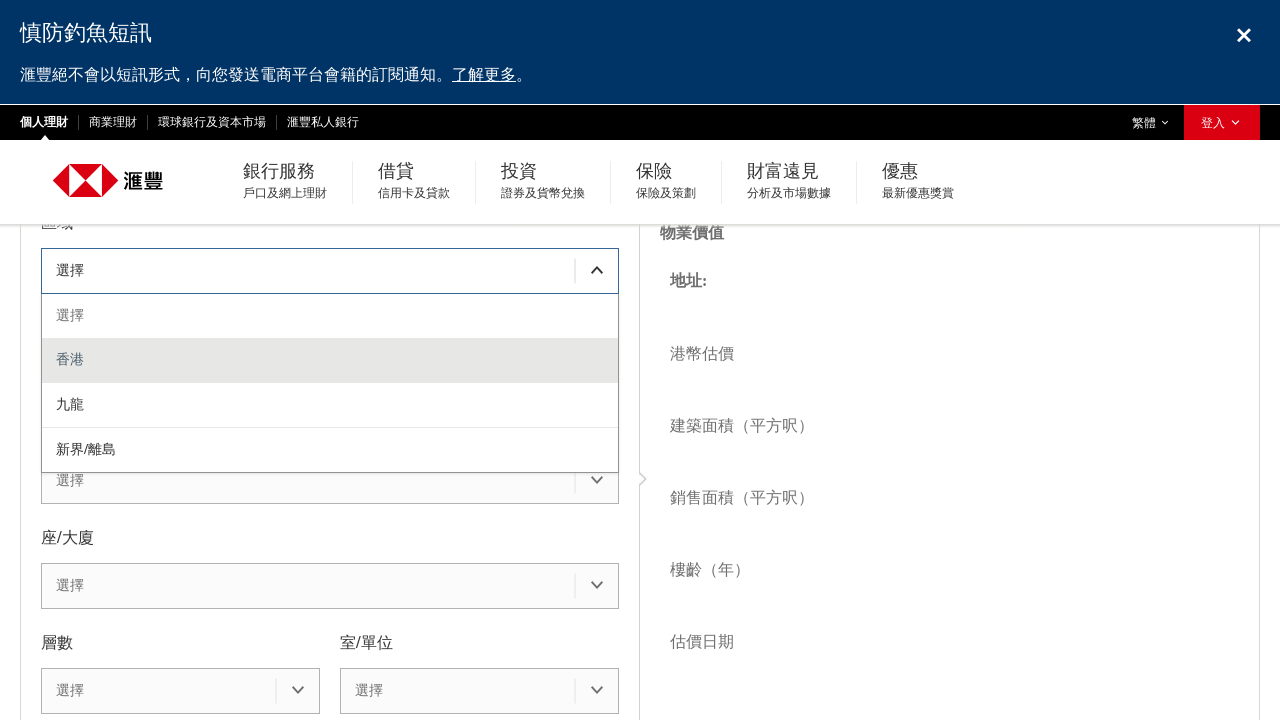

Waited 500ms for region dropdown to expand
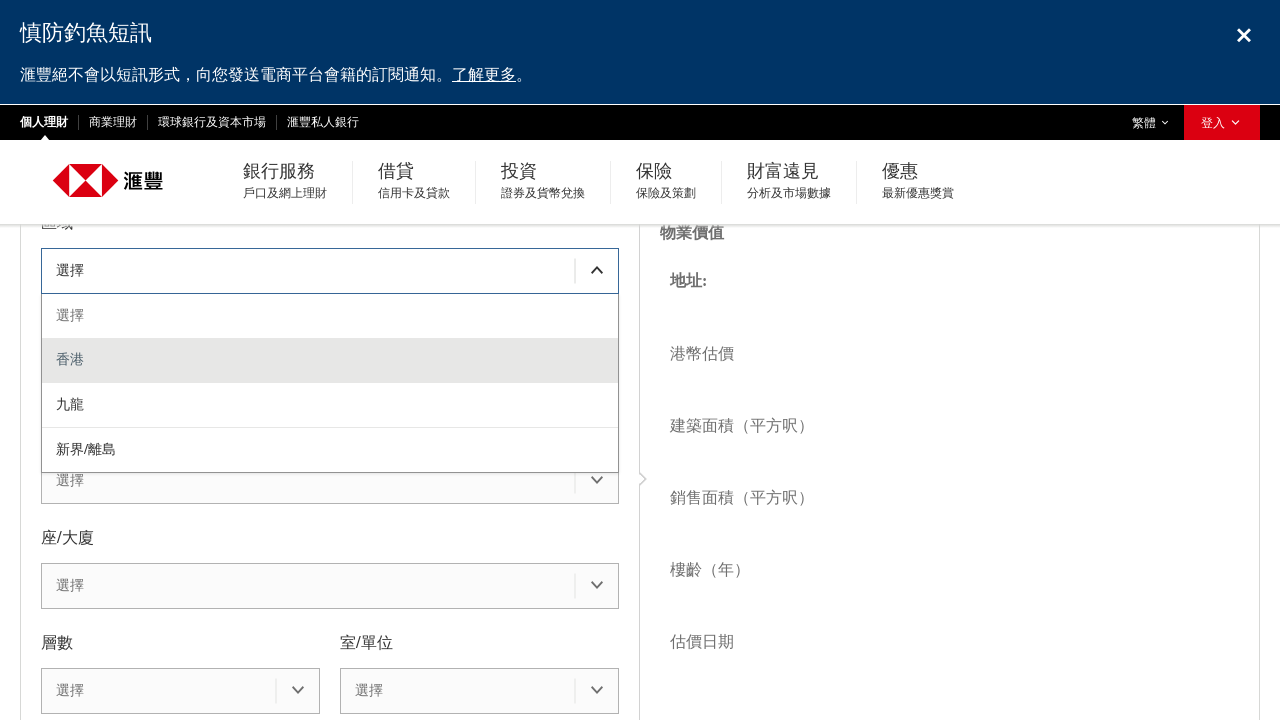

Located region dropdown menu options
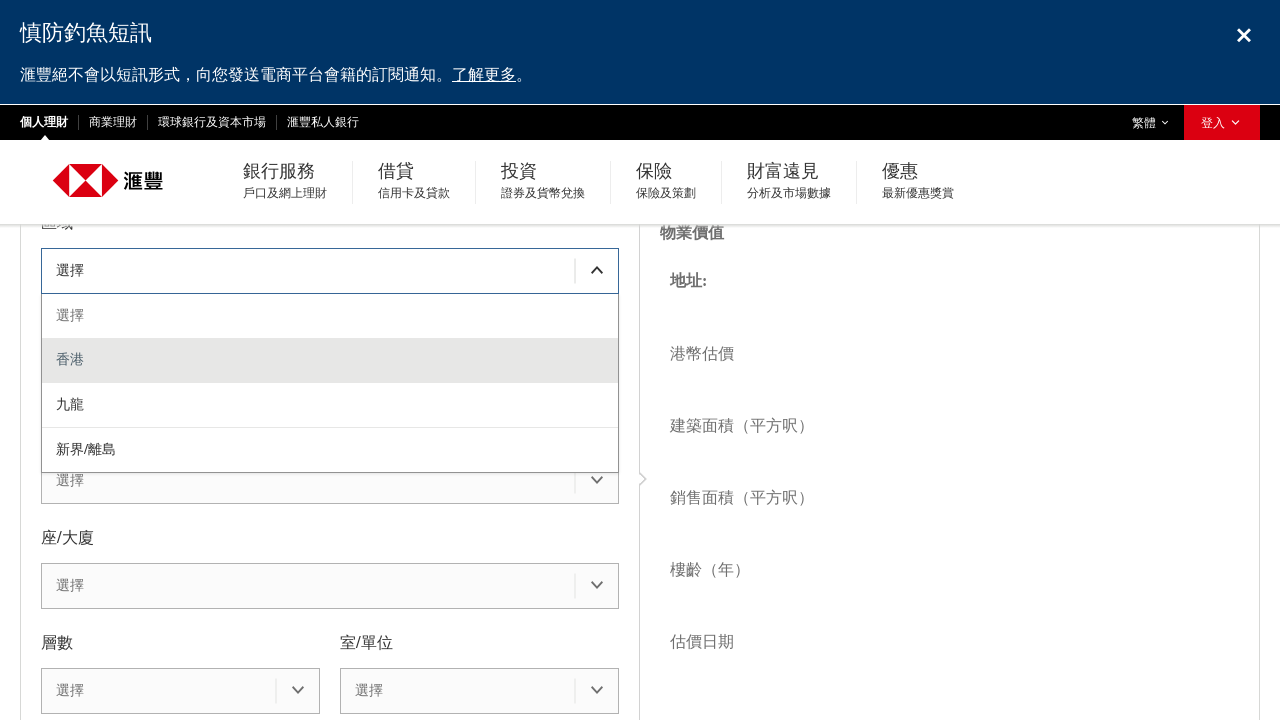

Selected second region option at (330, 361) on #tools_form_1_menu div >> nth=1
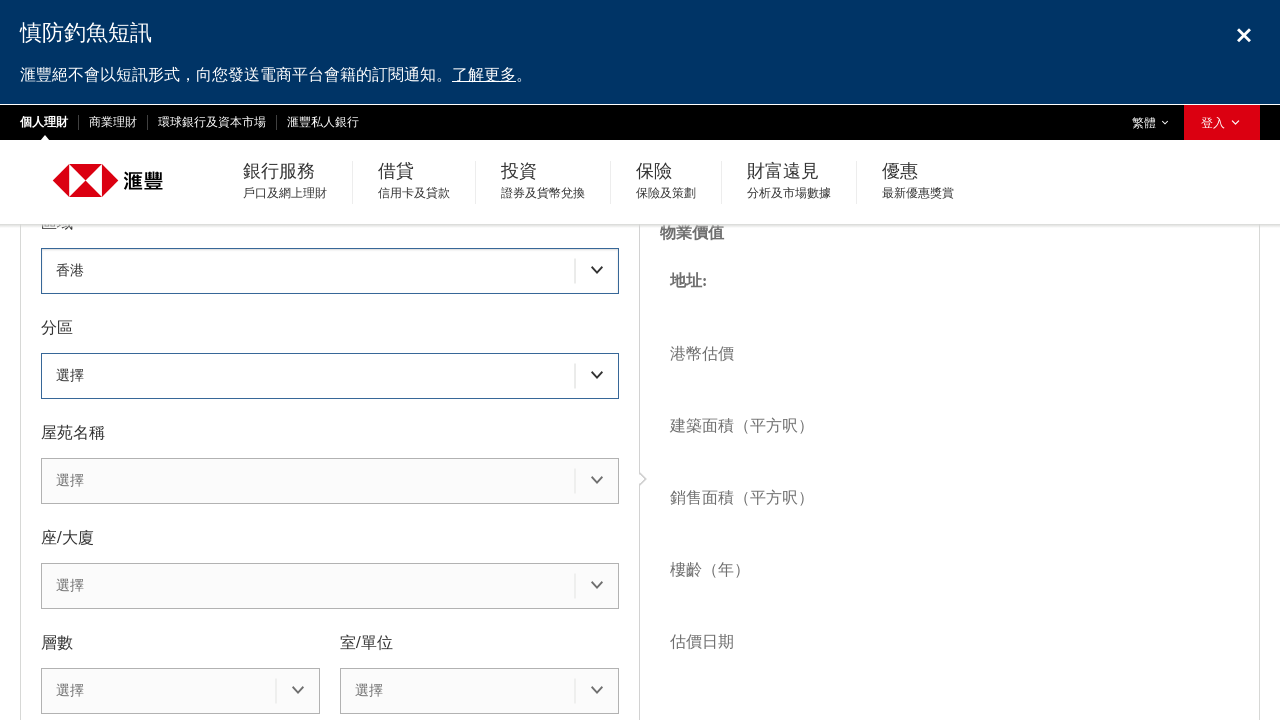

Waited 2000ms for region selection to process
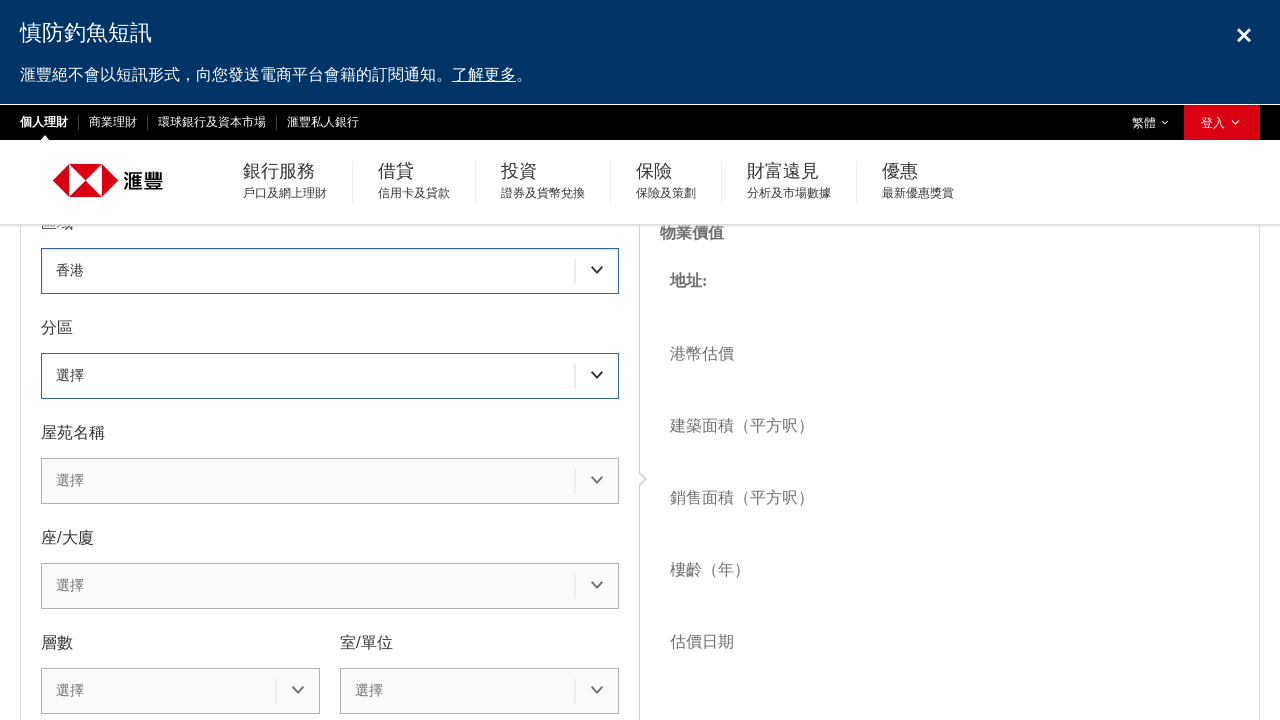

Clicked on district dropdown at (330, 376) on #tools_form_2_selectized
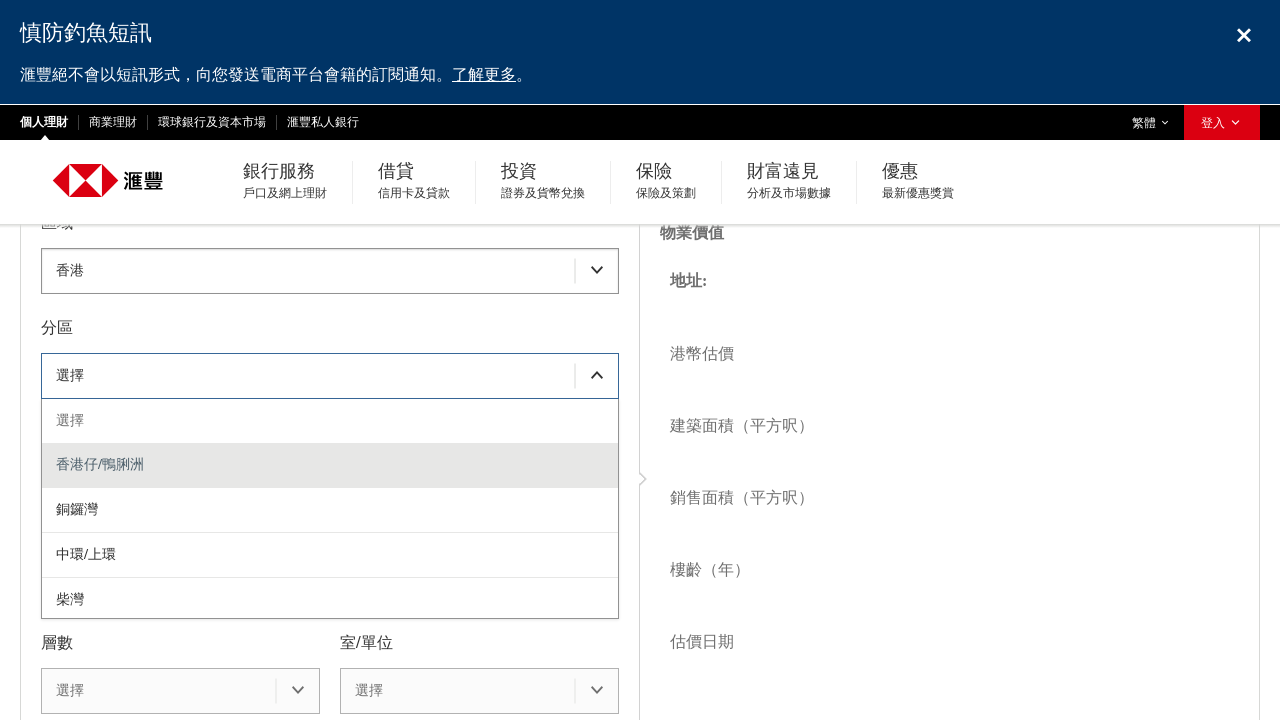

Waited 500ms for district dropdown to expand
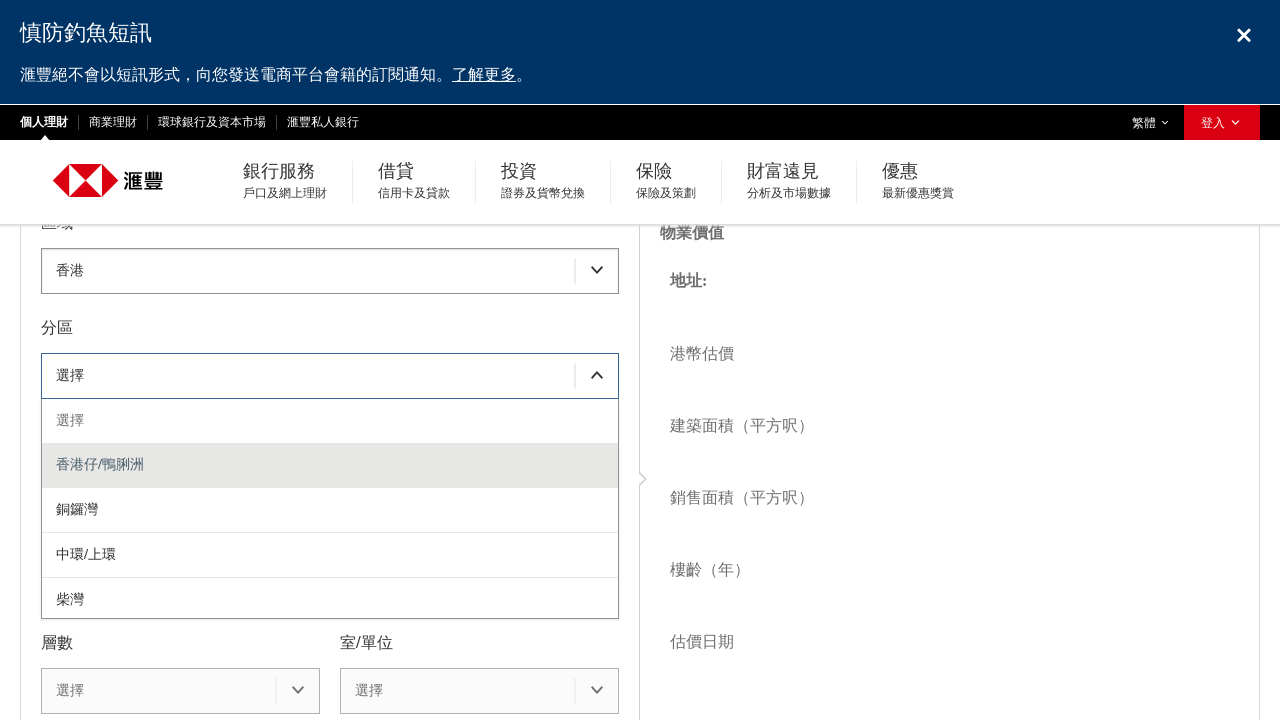

Located district dropdown menu options
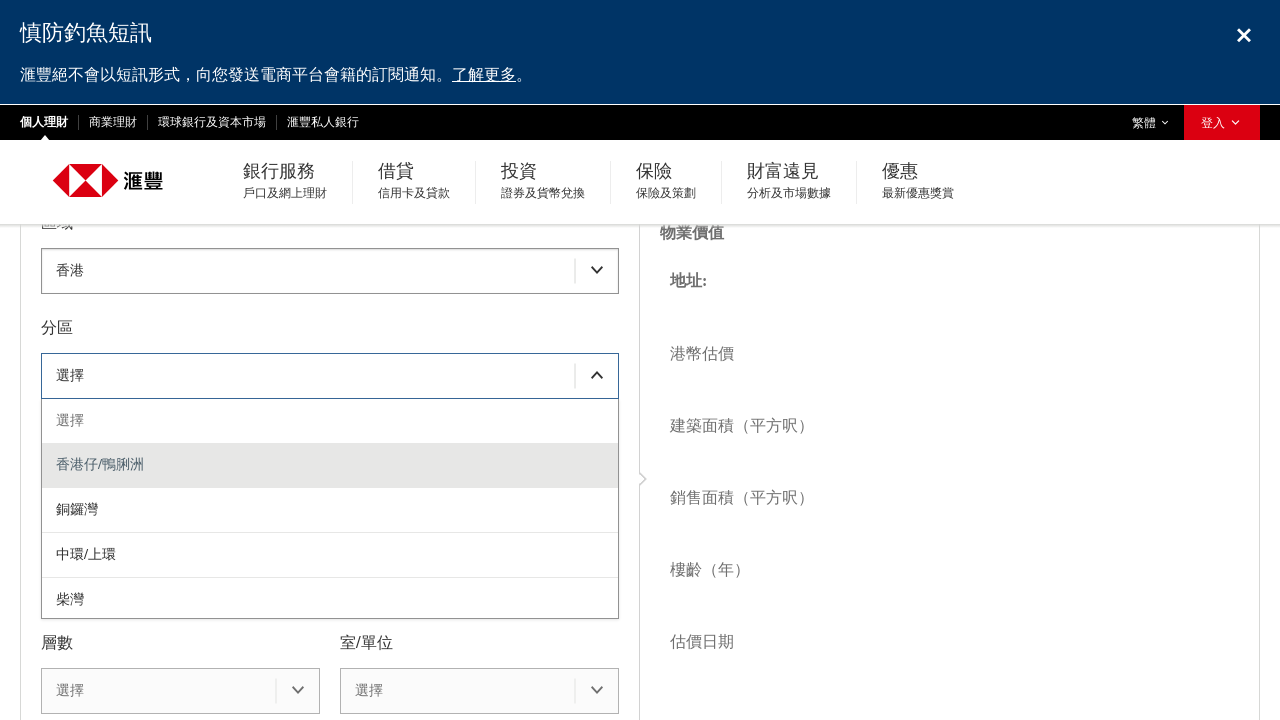

Selected first district option at (330, 465) on #tools_form_2_menu div >> nth=1
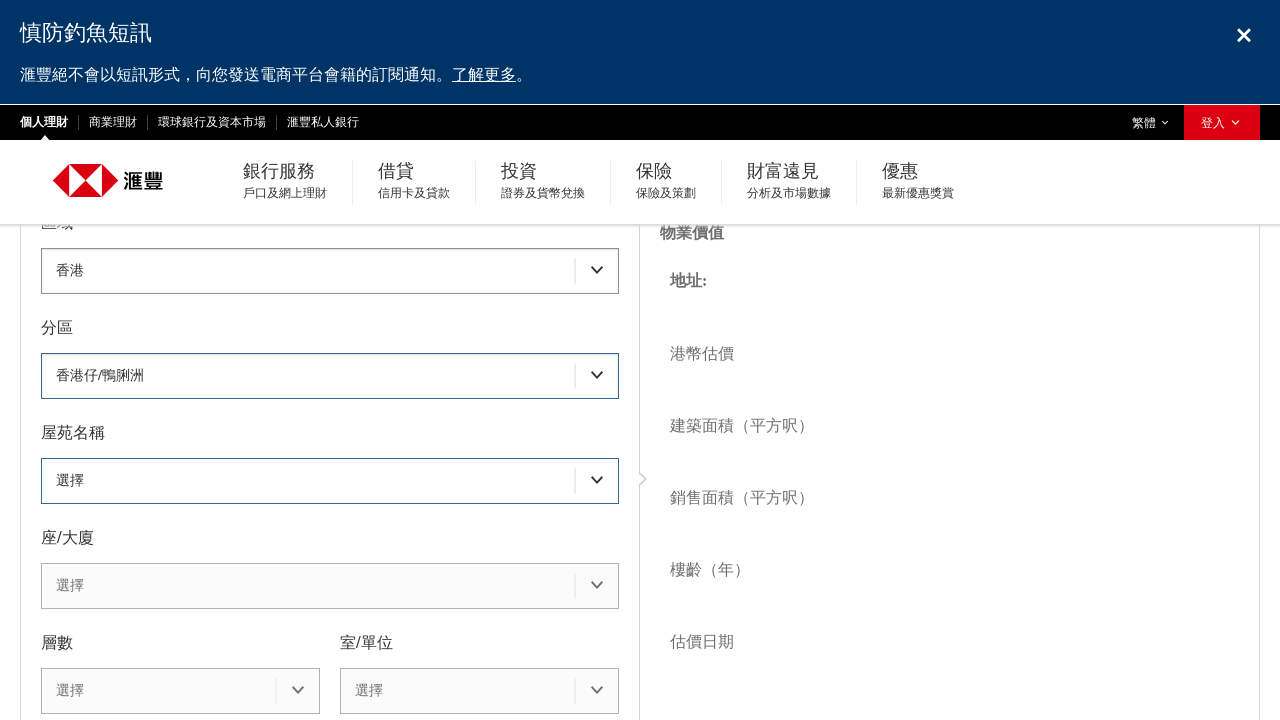

Waited 2000ms for district selection to process
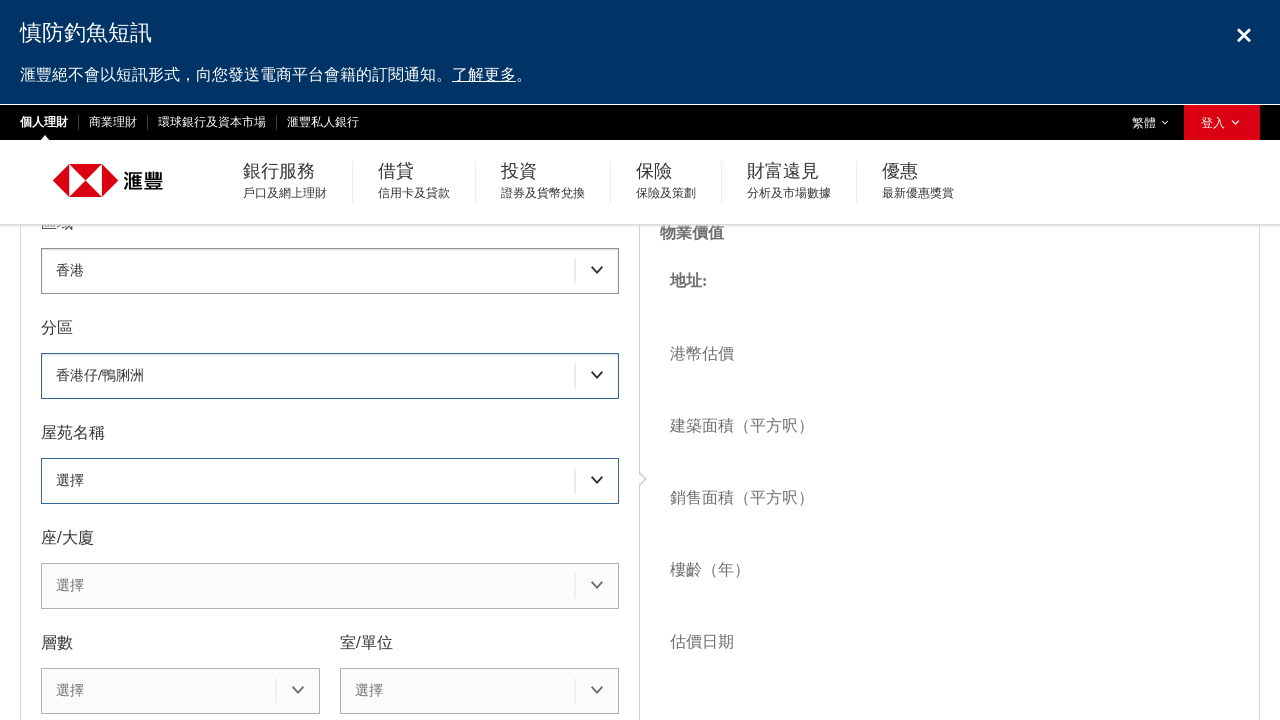

Clicked on estate dropdown at (330, 481) on #tools_form_3_selectized
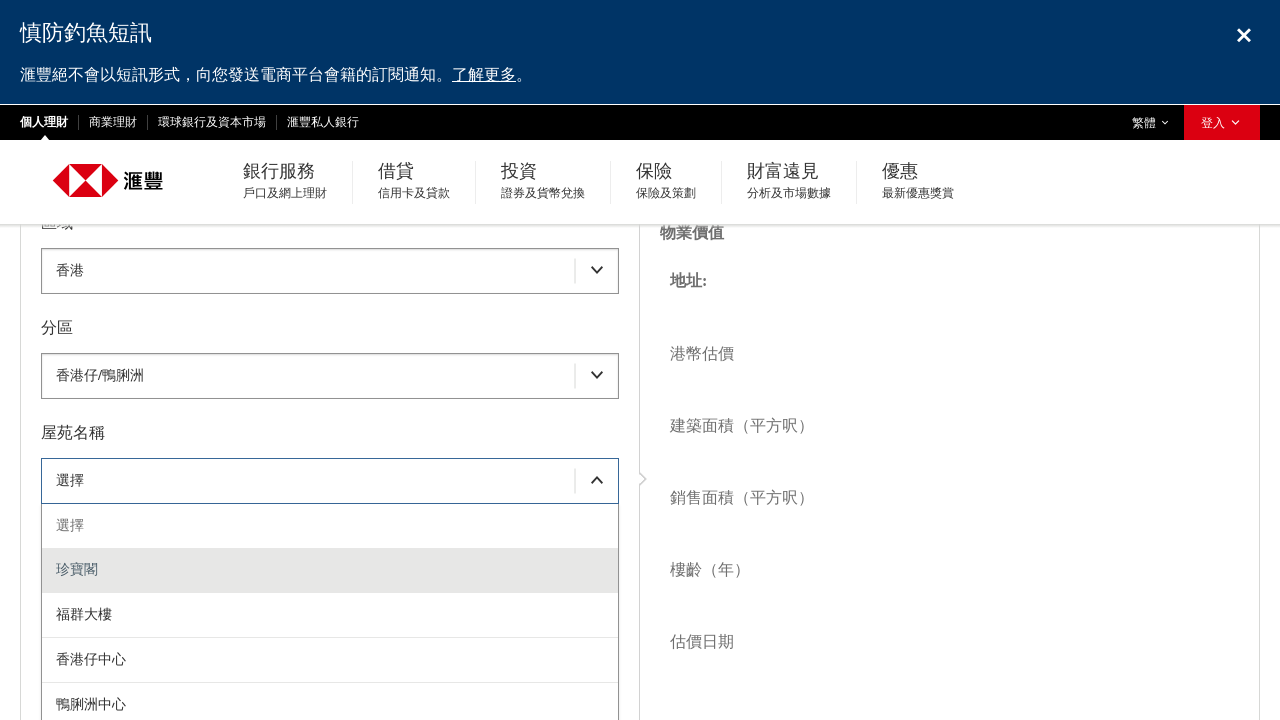

Waited 500ms for estate dropdown to expand
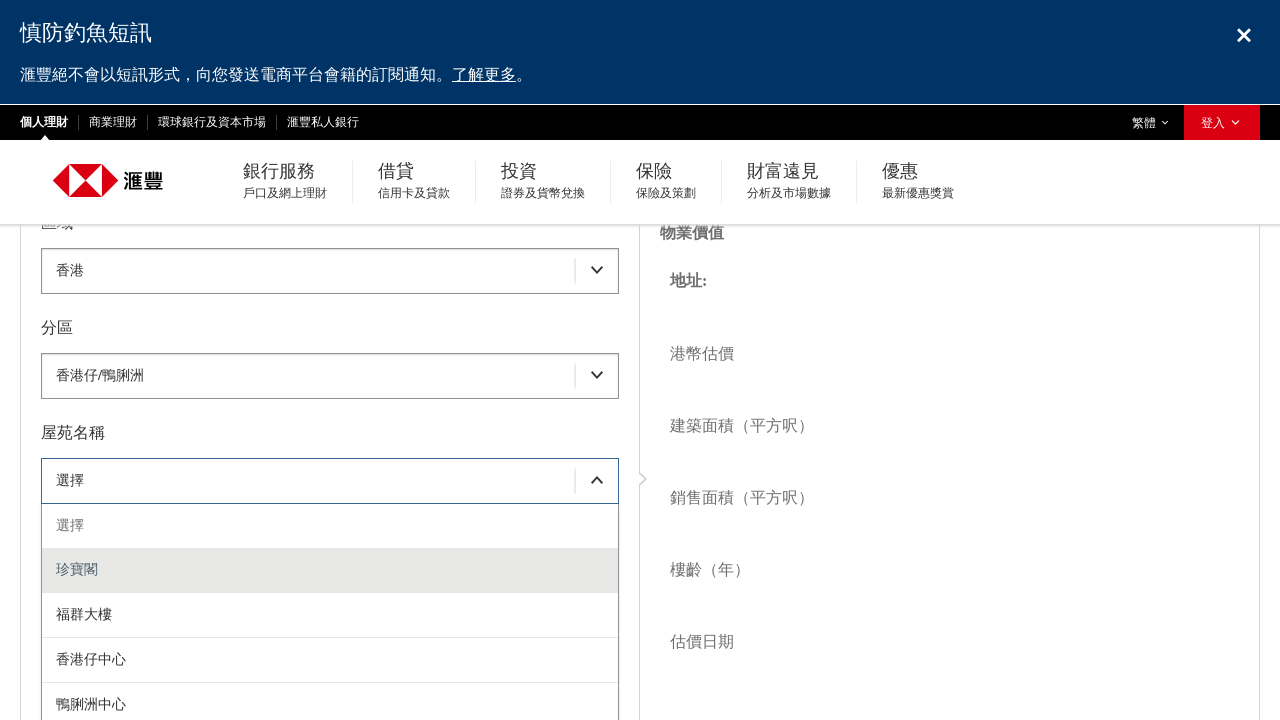

Located estate dropdown menu options
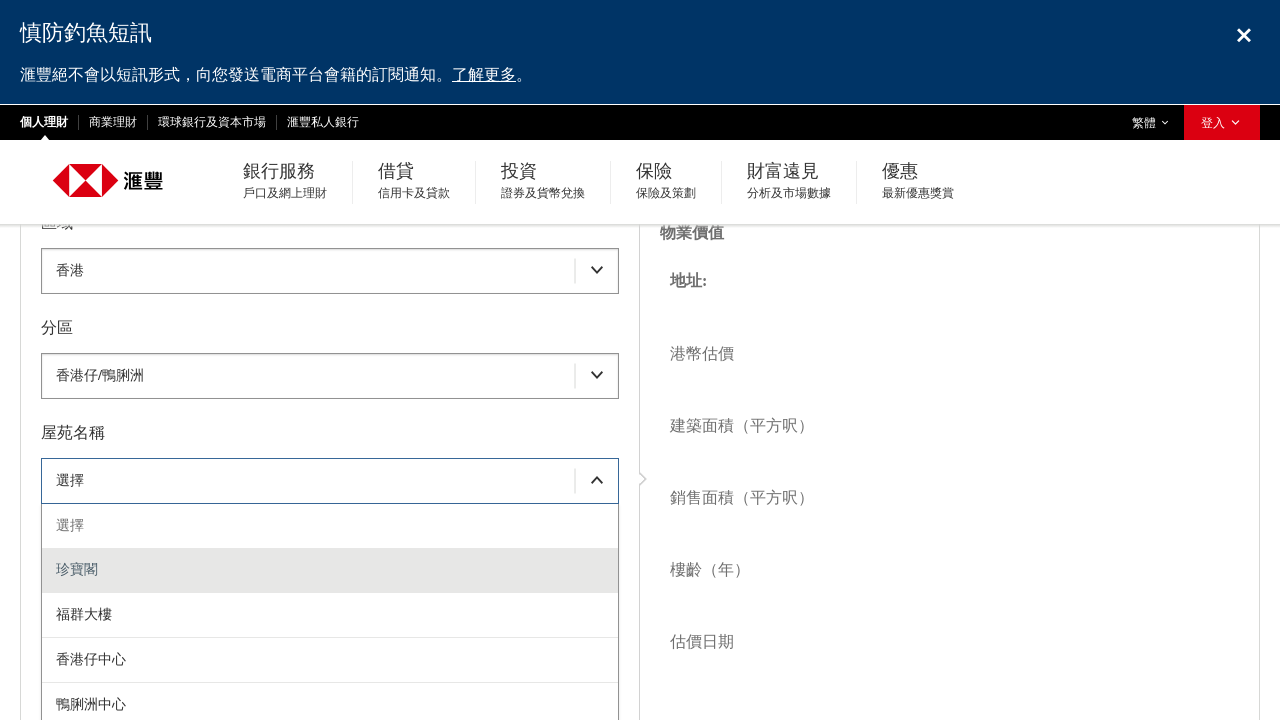

Selected first estate option at (330, 570) on #tools_form_3_menu div >> nth=1
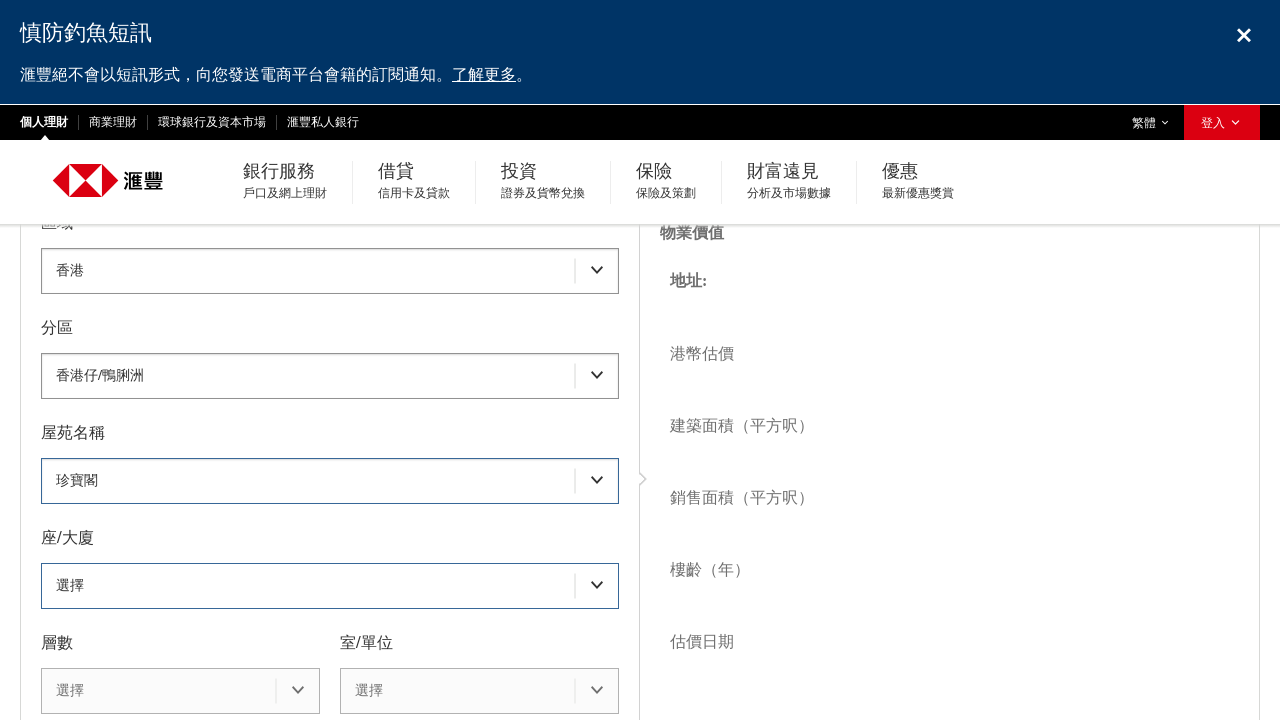

Waited 2000ms for estate selection to process
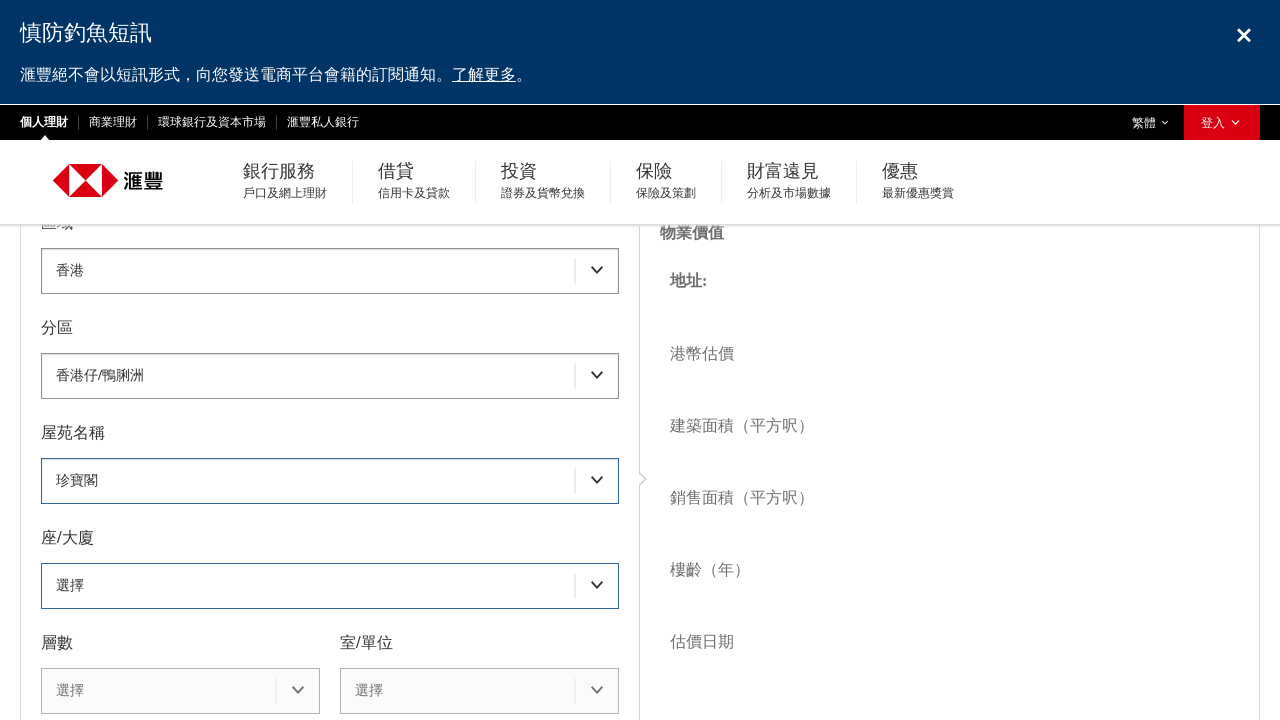

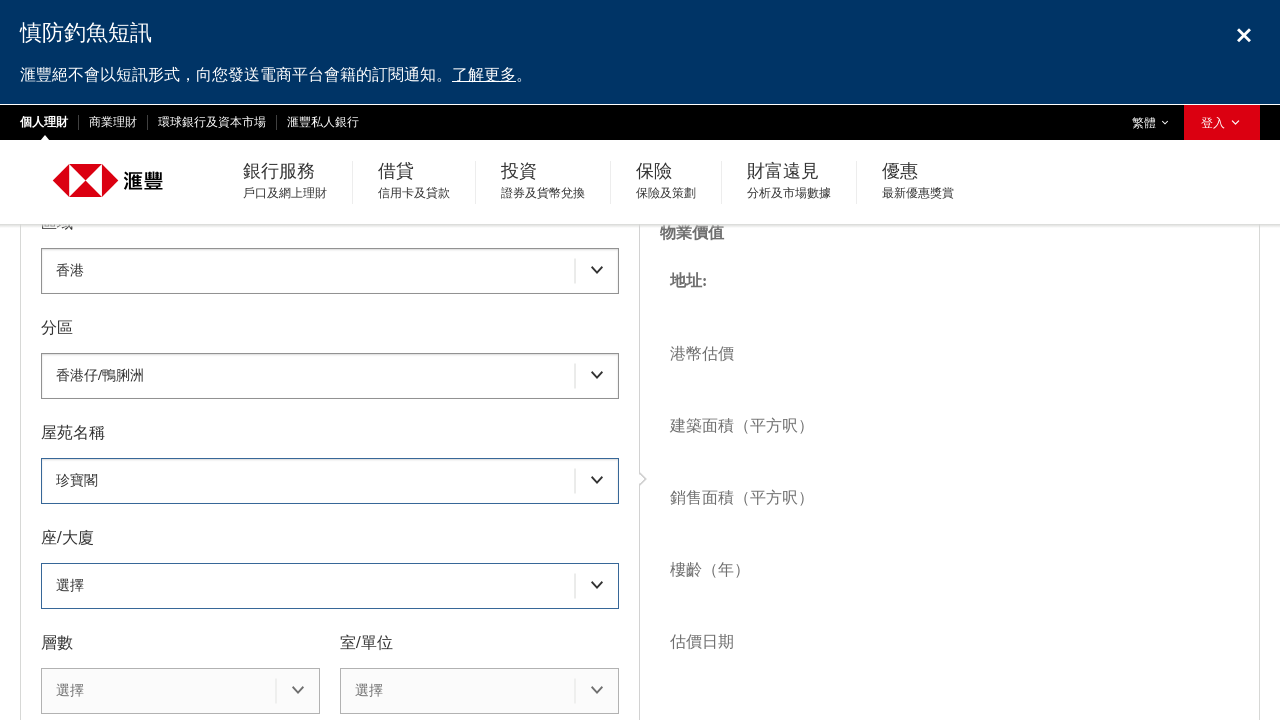